Tests click and hold functionality by performing a click and hold action on a circle element

Starting URL: https://demoapps.qspiders.com/ui/clickHold?sublist=0

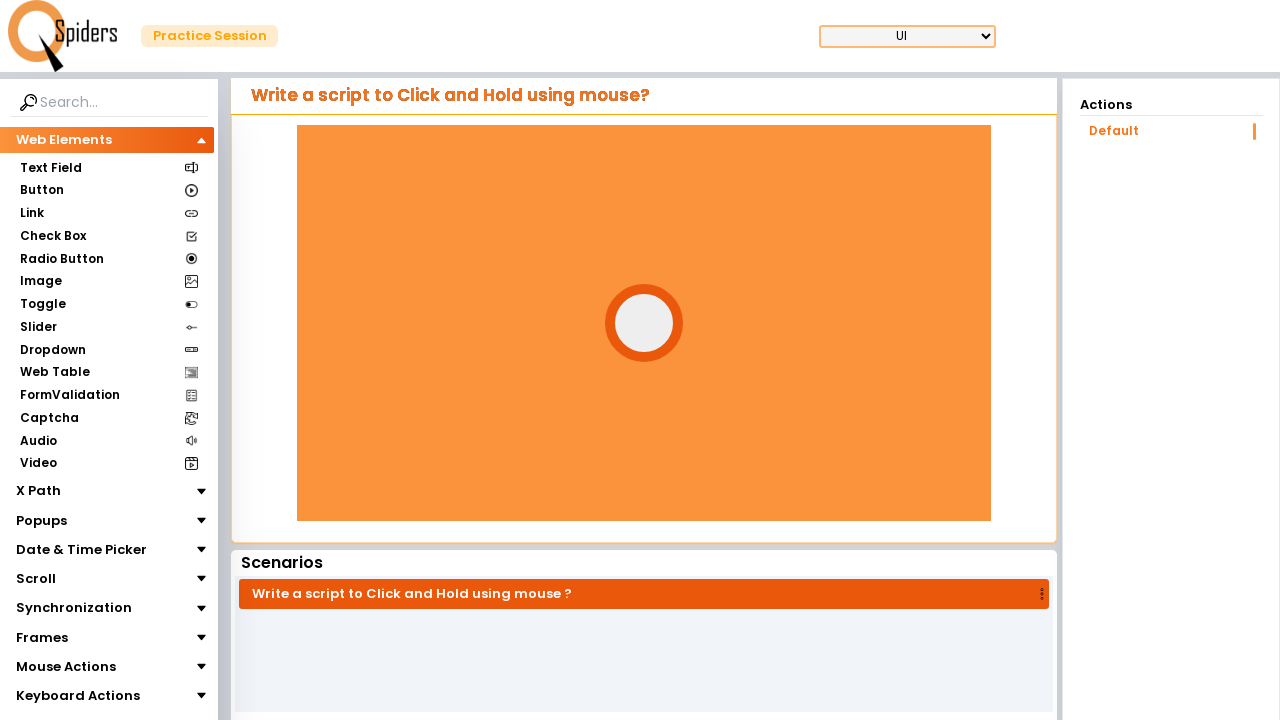

Located the circle element by XPath
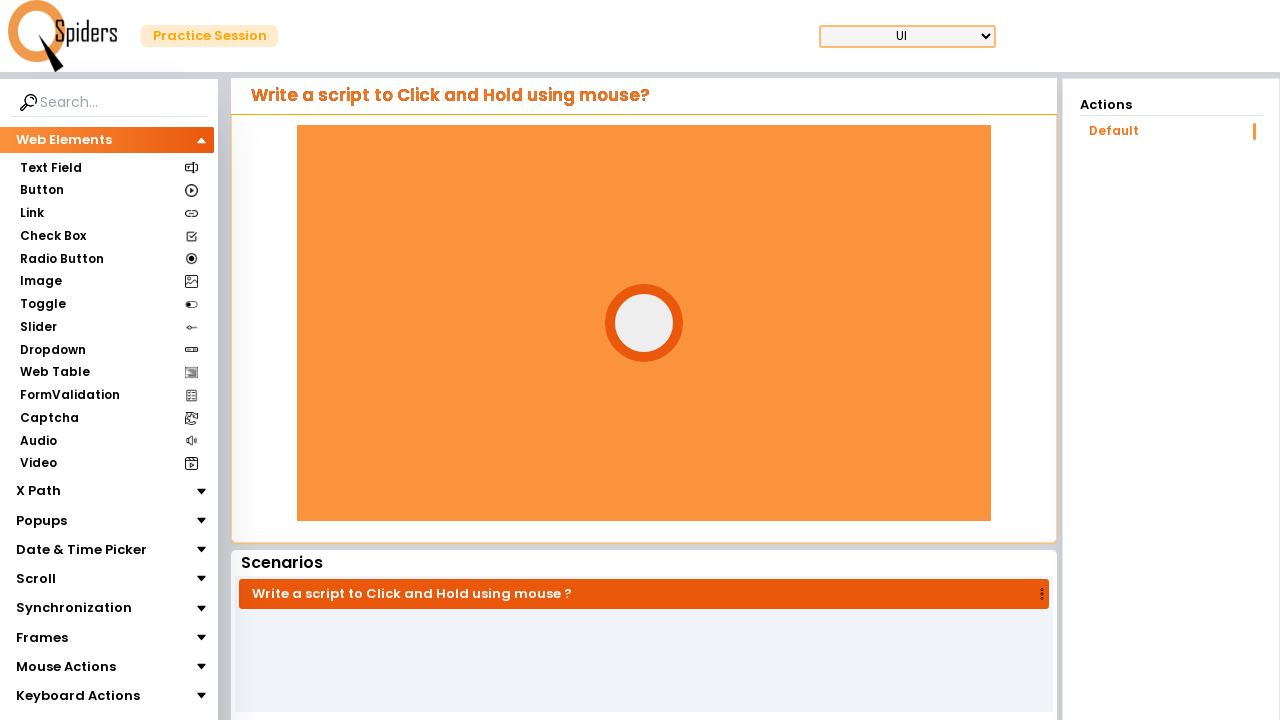

Hovered over the circle element at (644, 323) on xpath=//div[@id='circle']
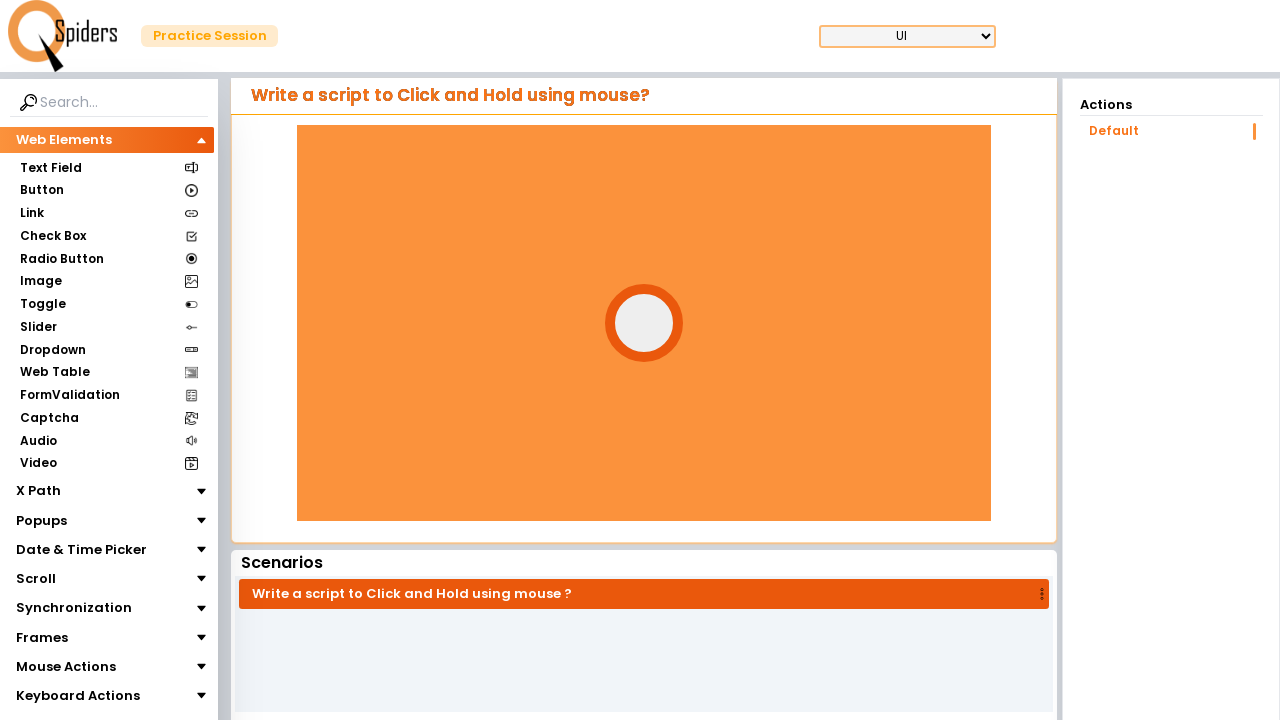

Pressed down mouse button on circle to start click and hold at (644, 323)
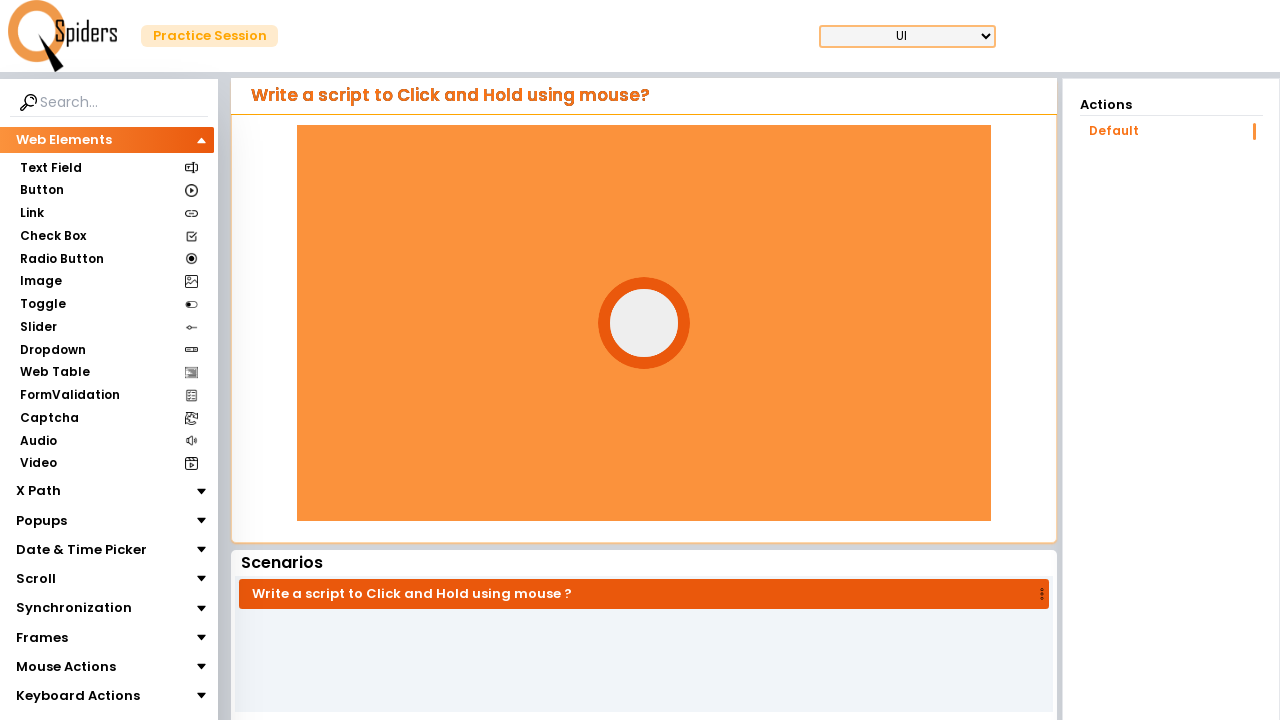

Held mouse button down for 2 seconds
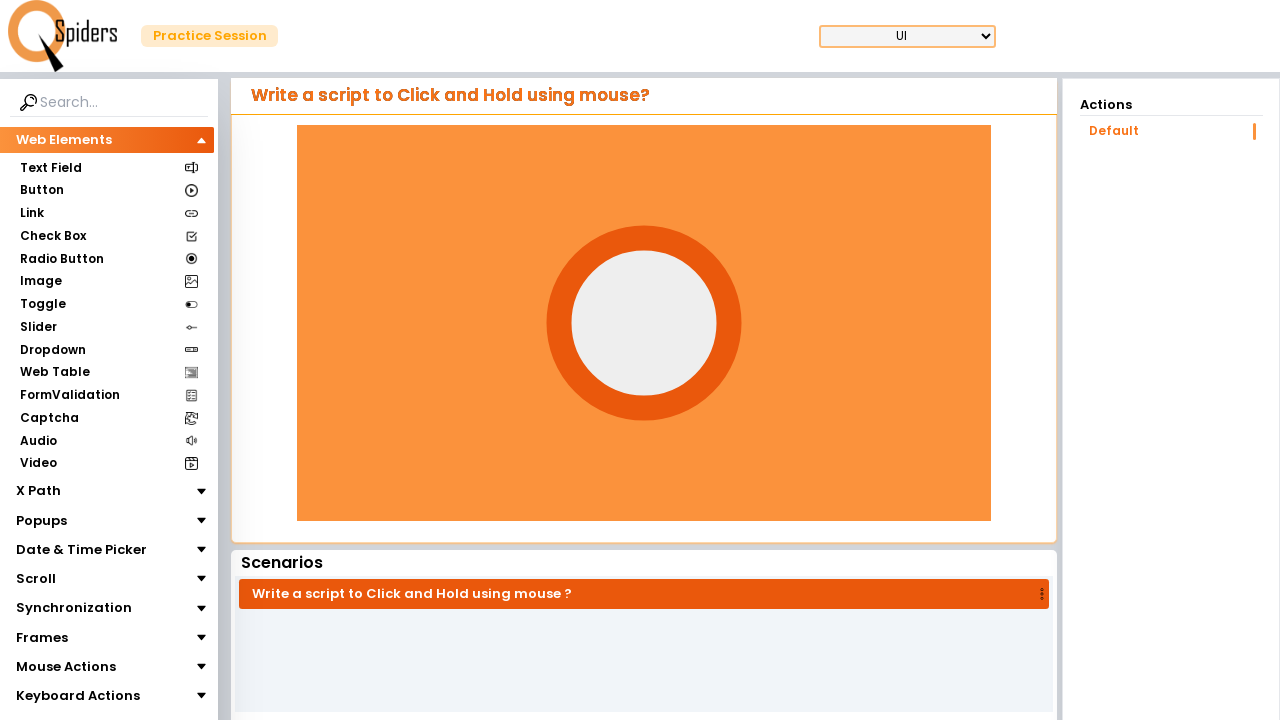

Released mouse button to complete click and hold action at (644, 323)
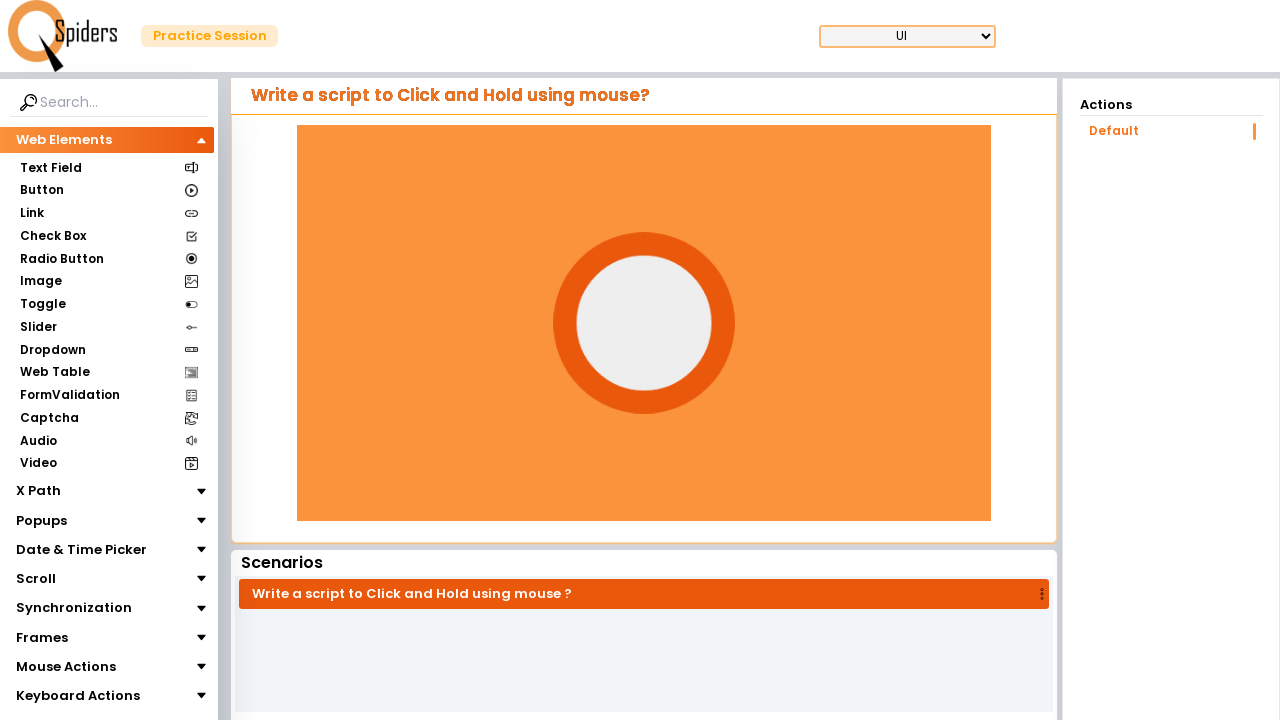

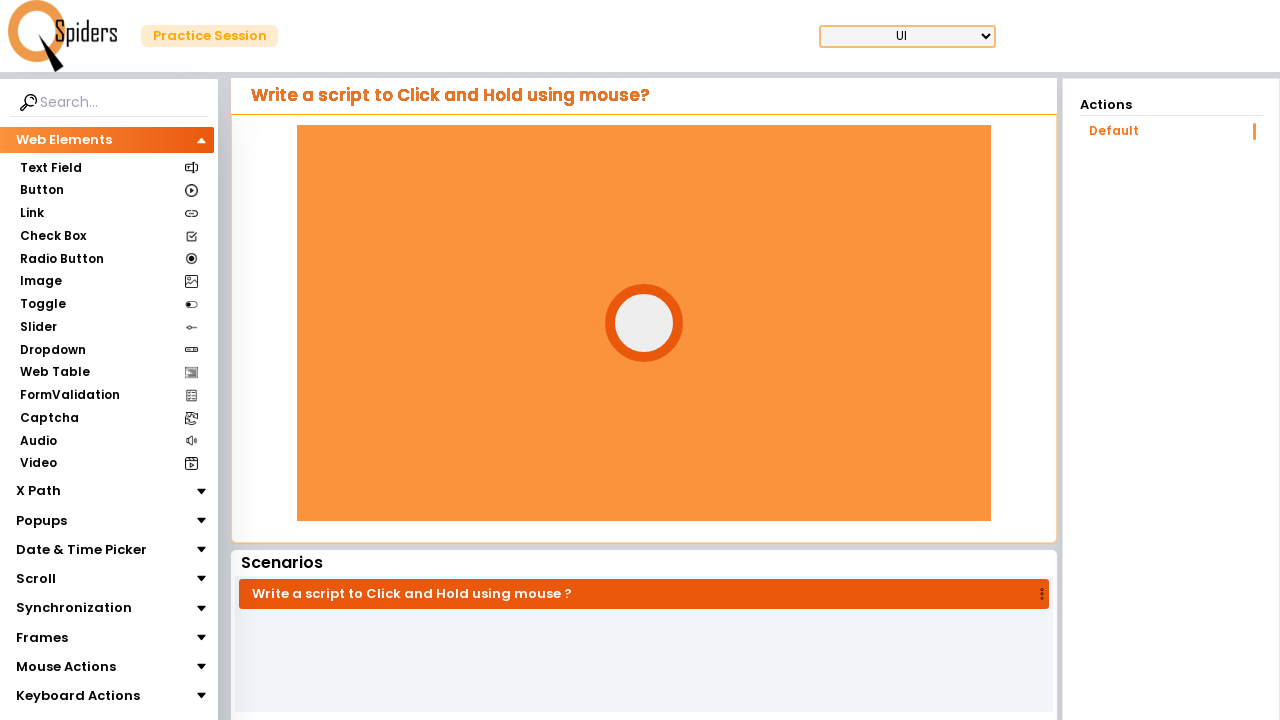